Tests file upload functionality by selecting a file and uploading it, then verifying the success message is displayed

Starting URL: https://the-internet.herokuapp.com/upload

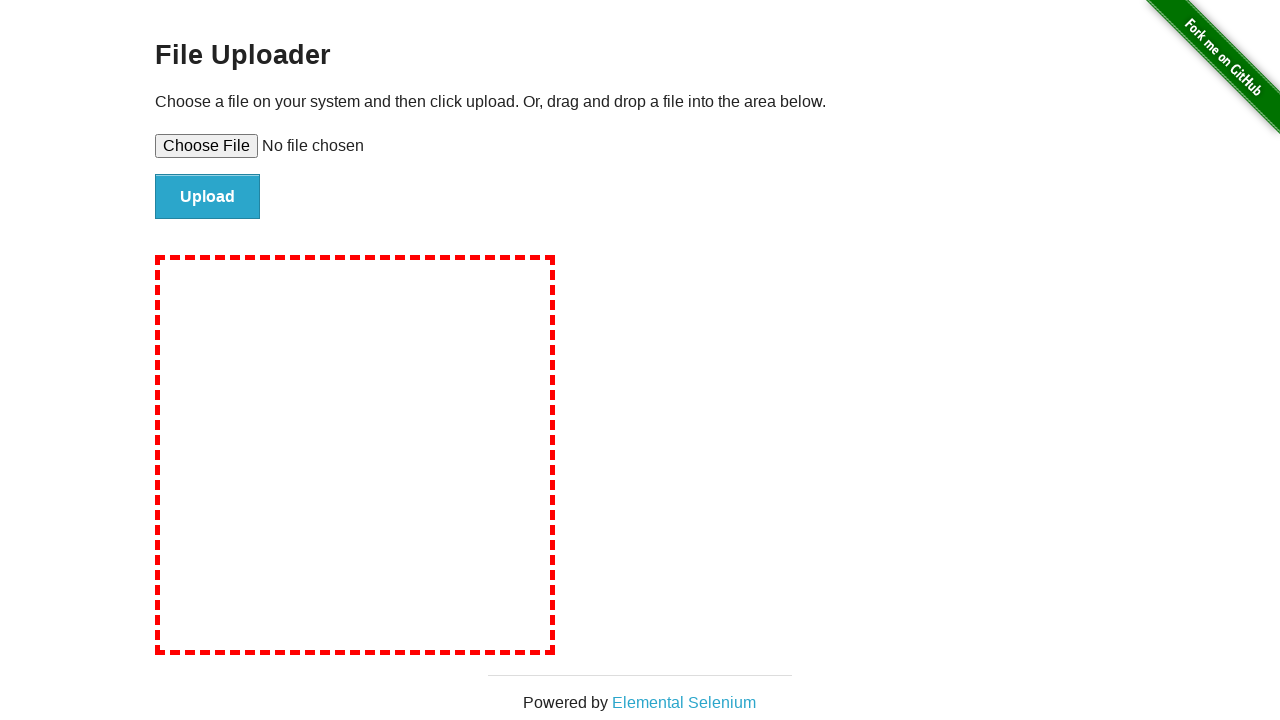

Created temporary test file for upload
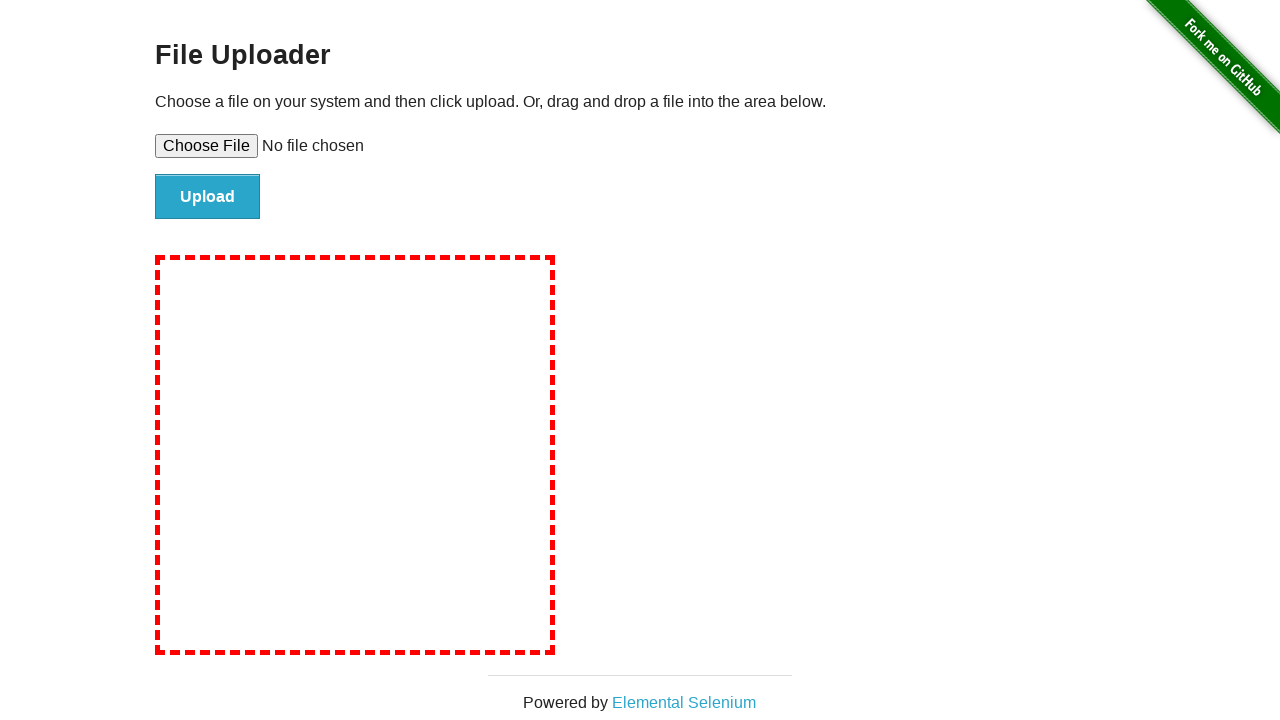

Selected file in the file input element
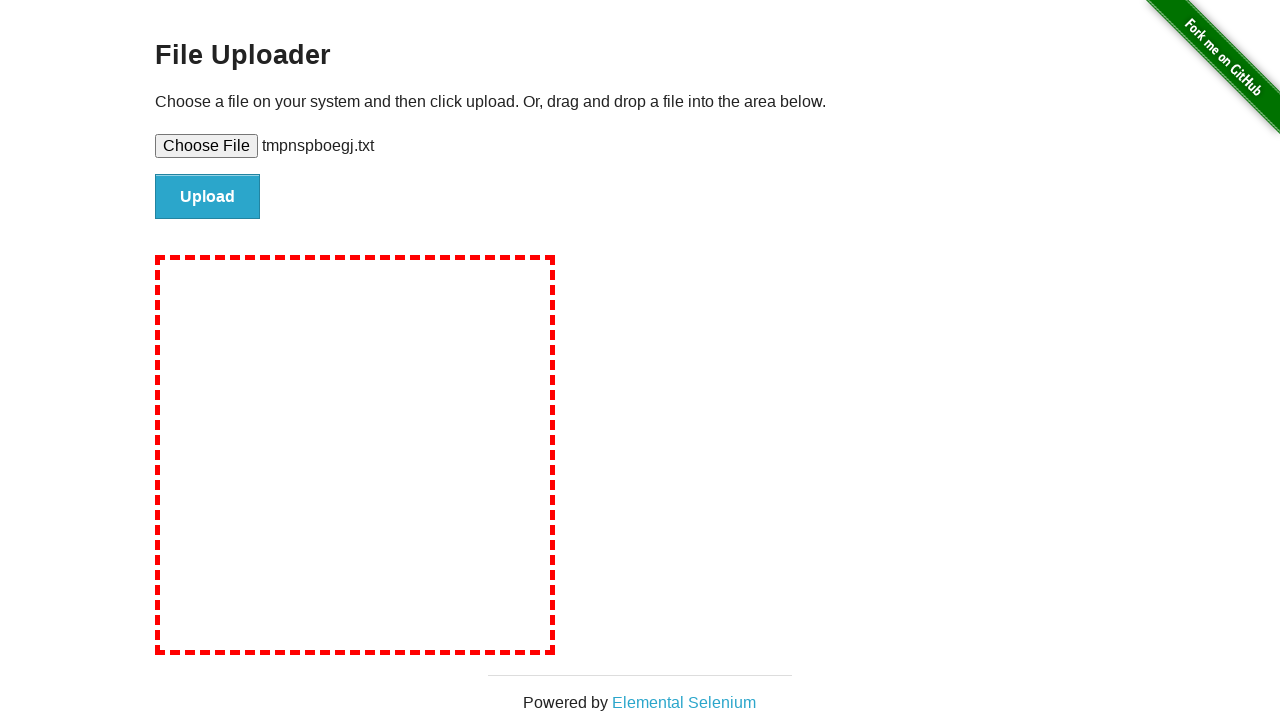

Clicked the upload button to submit the file at (208, 197) on #file-submit
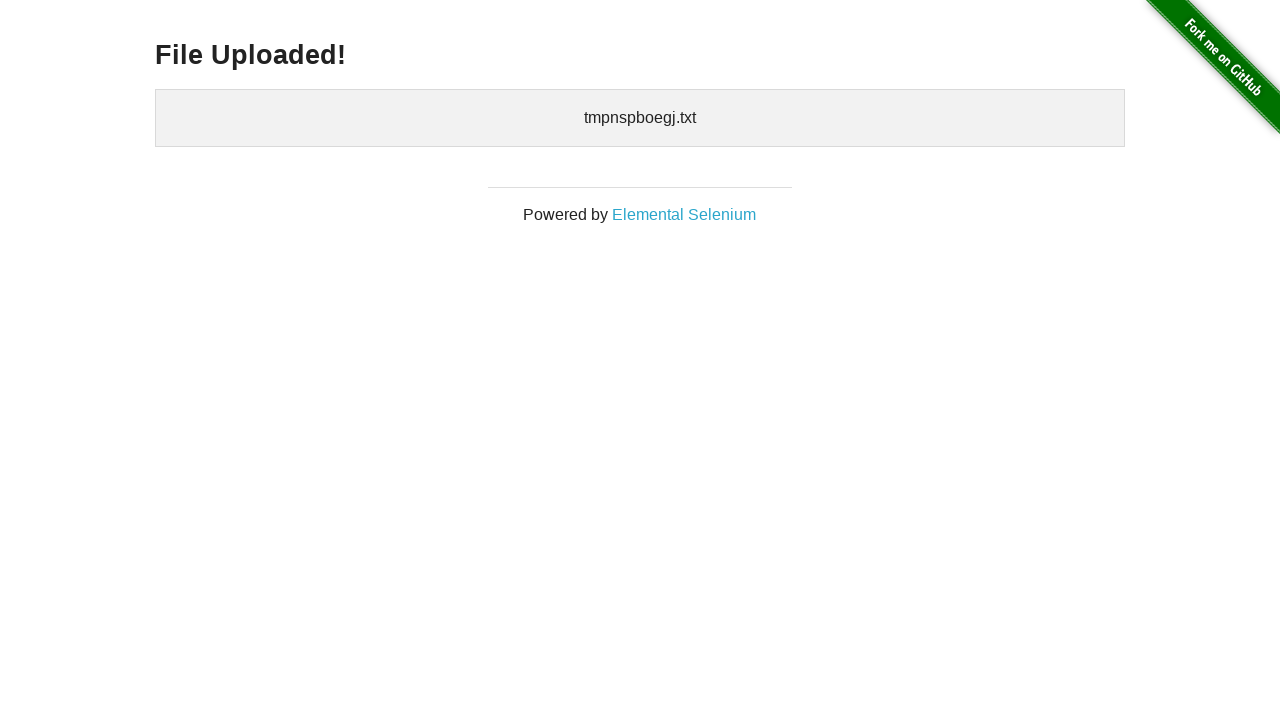

Success message displayed after file upload
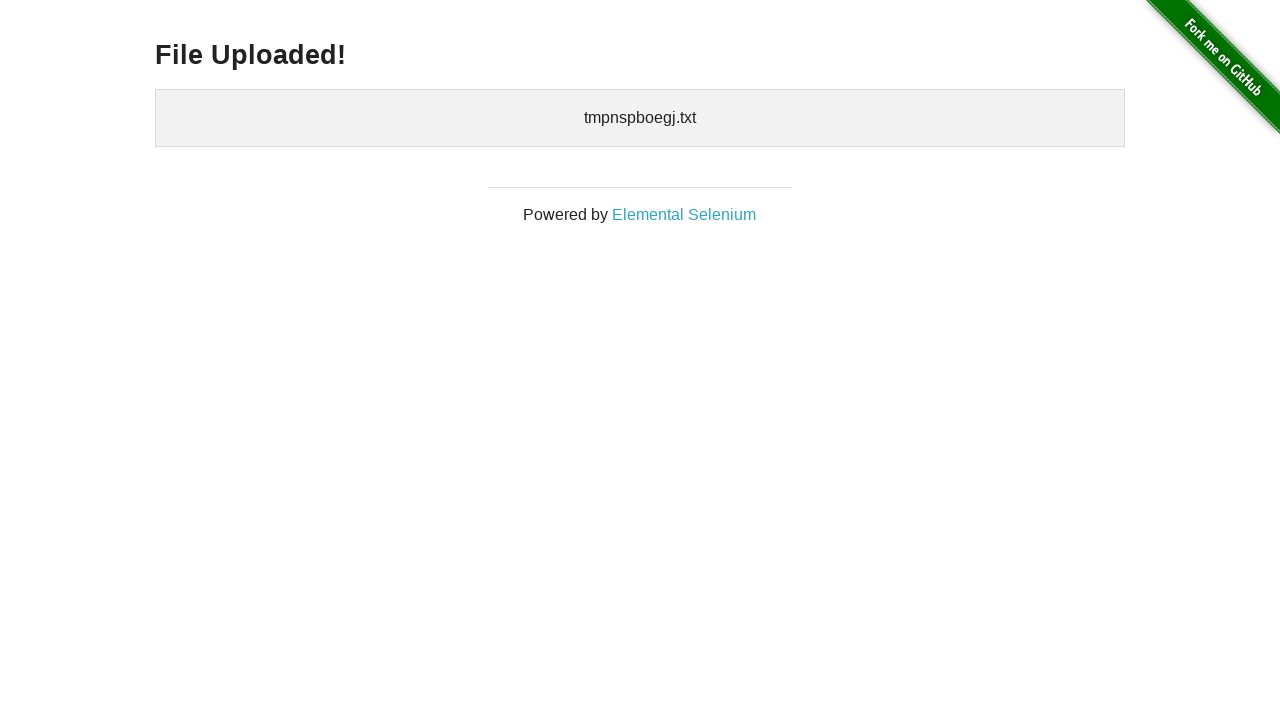

Cleaned up temporary test file
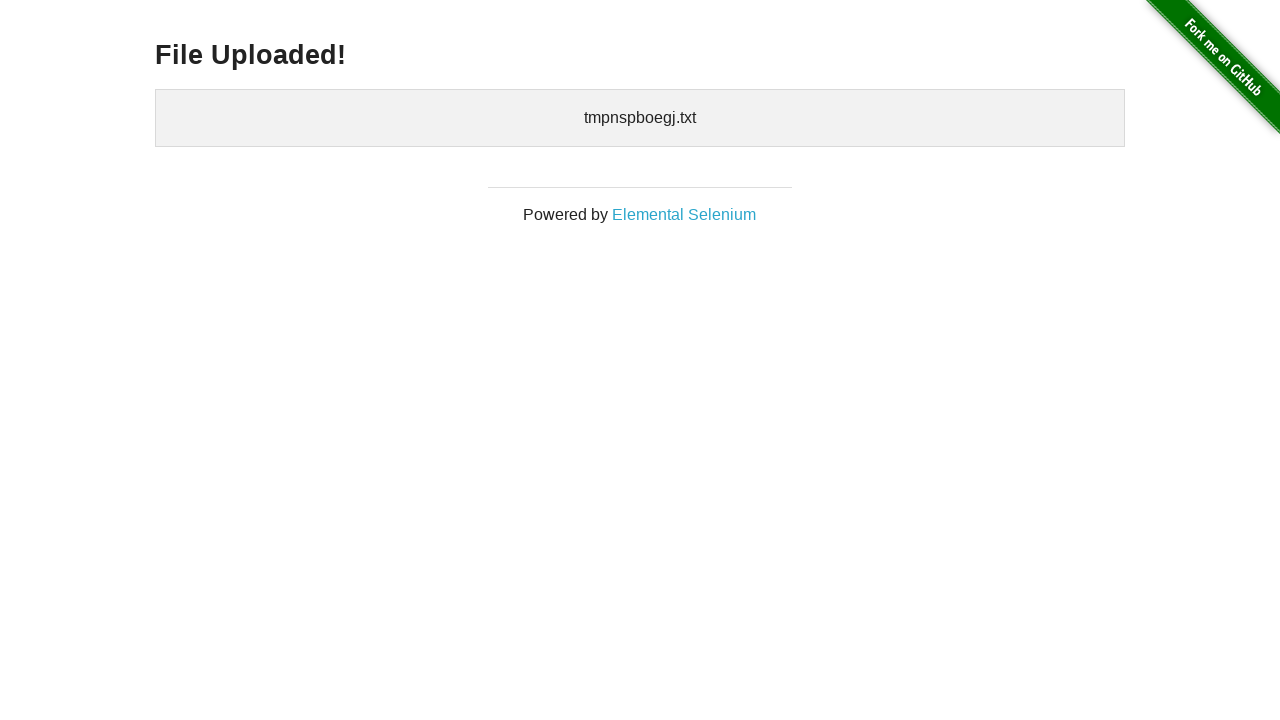

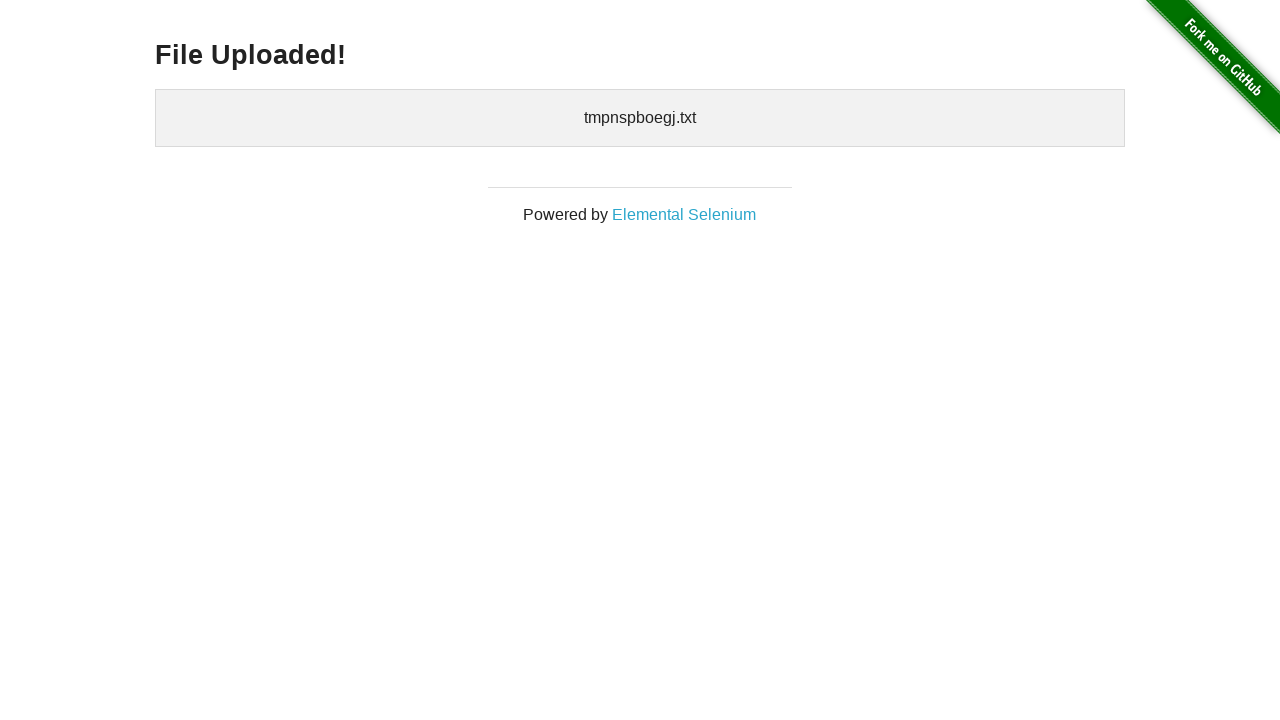